Navigates to Rediff.com homepage and clicks on the "Create Account" link, demonstrating wait strategies for element visibility and clickability.

Starting URL: https://www.rediff.com/

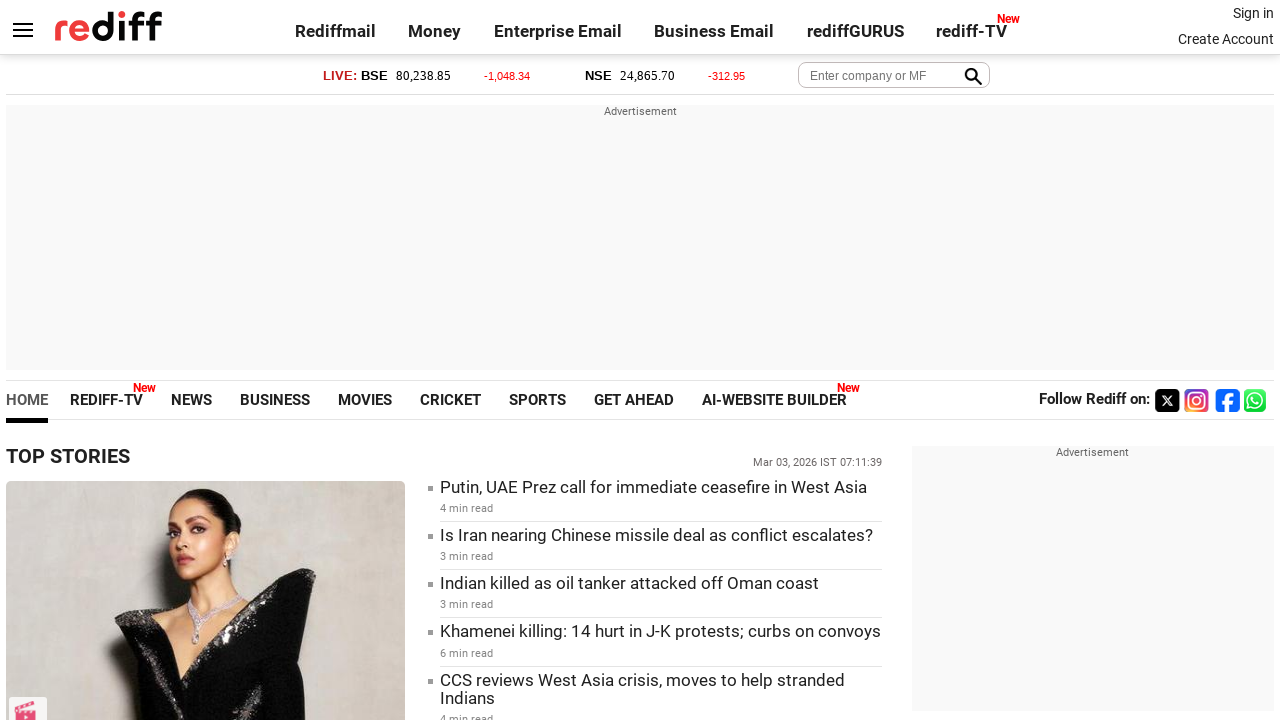

Navigated to Rediff.com homepage
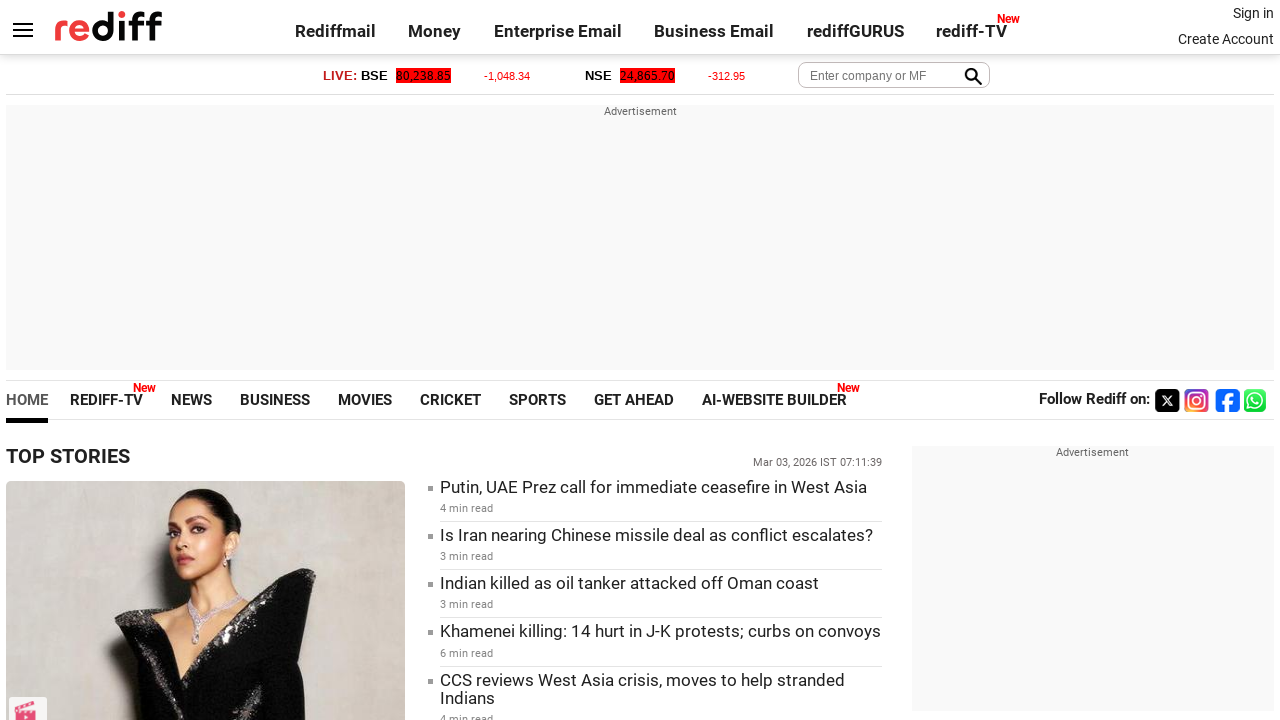

Waited for 'Create Account' link to become visible
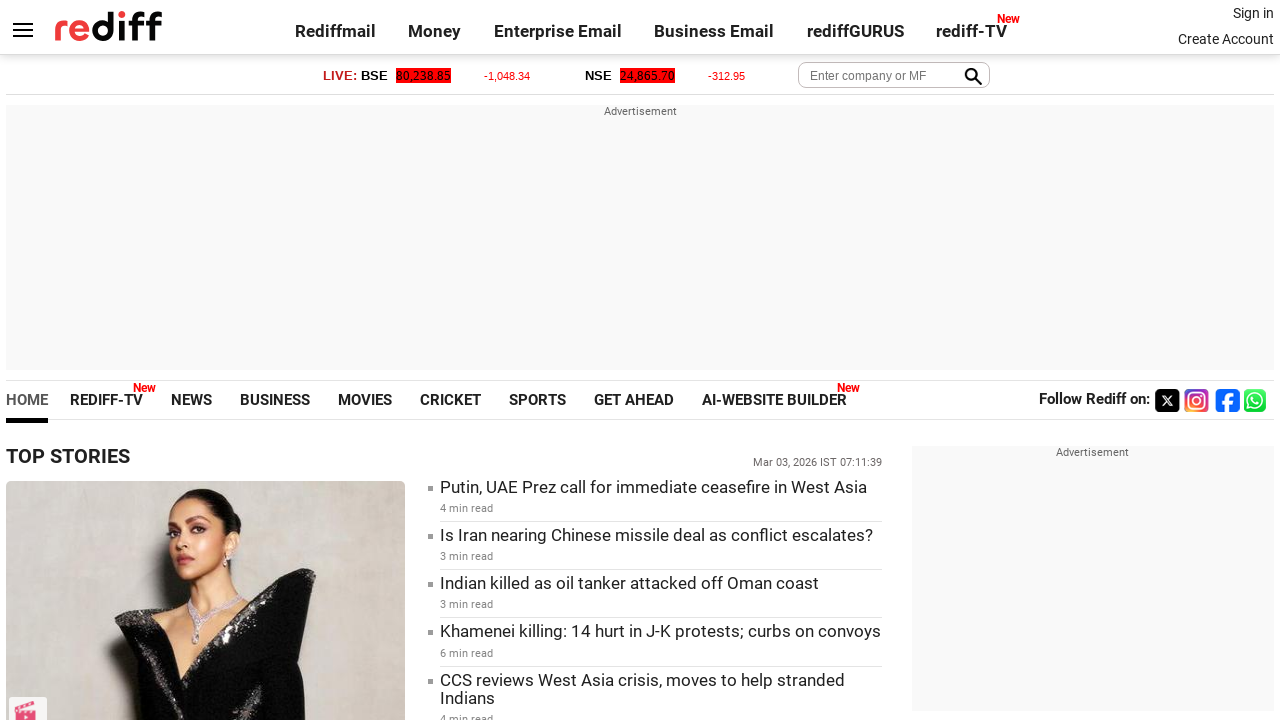

Clicked on 'Create Account' link at (1226, 39) on xpath=//a[text()='Create Account']
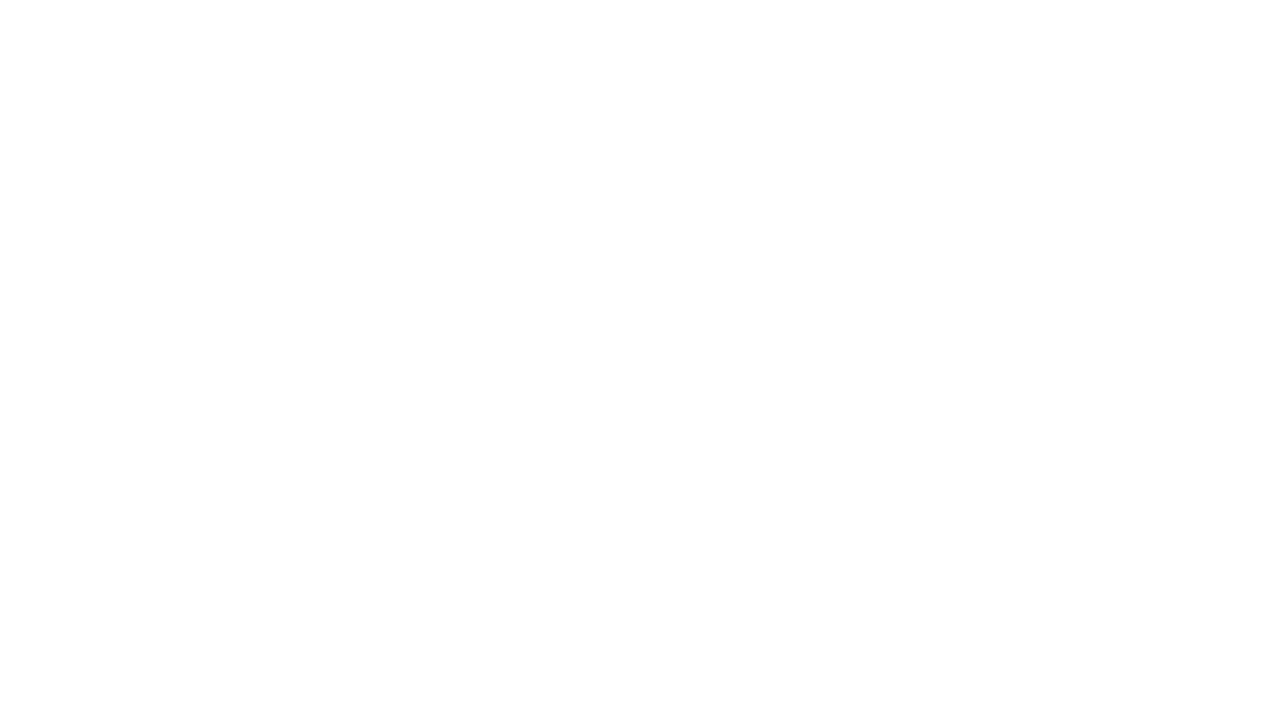

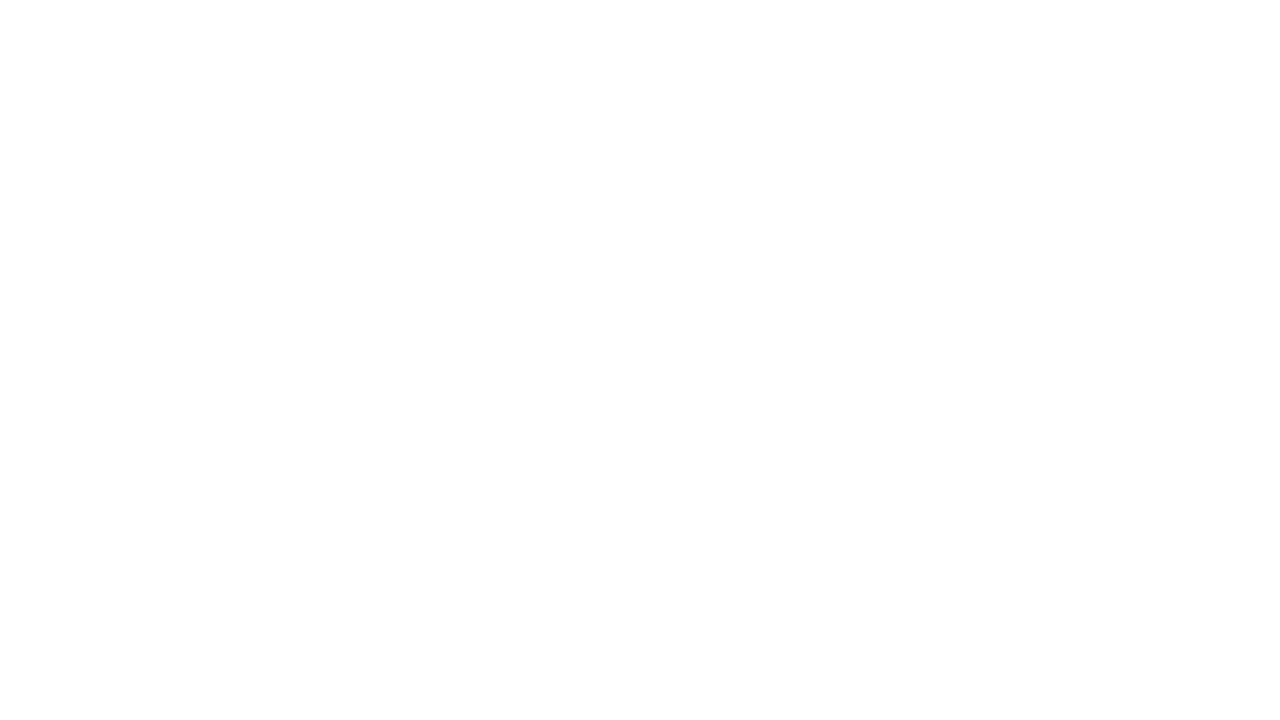